Tests adding multiple todo items and verifying they appear in the list correctly

Starting URL: https://demo.playwright.dev/todomvc

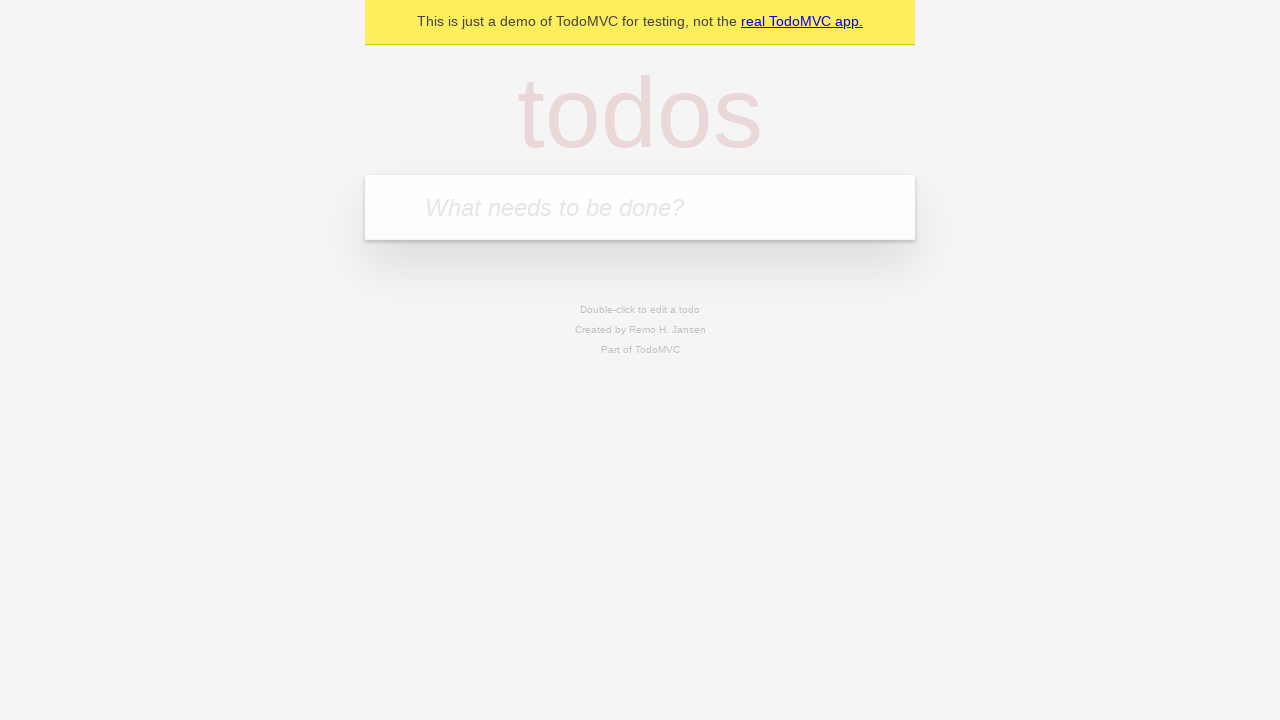

Filled todo input field with 'buy some cheese' on internal:attr=[placeholder="What needs to be done?"i]
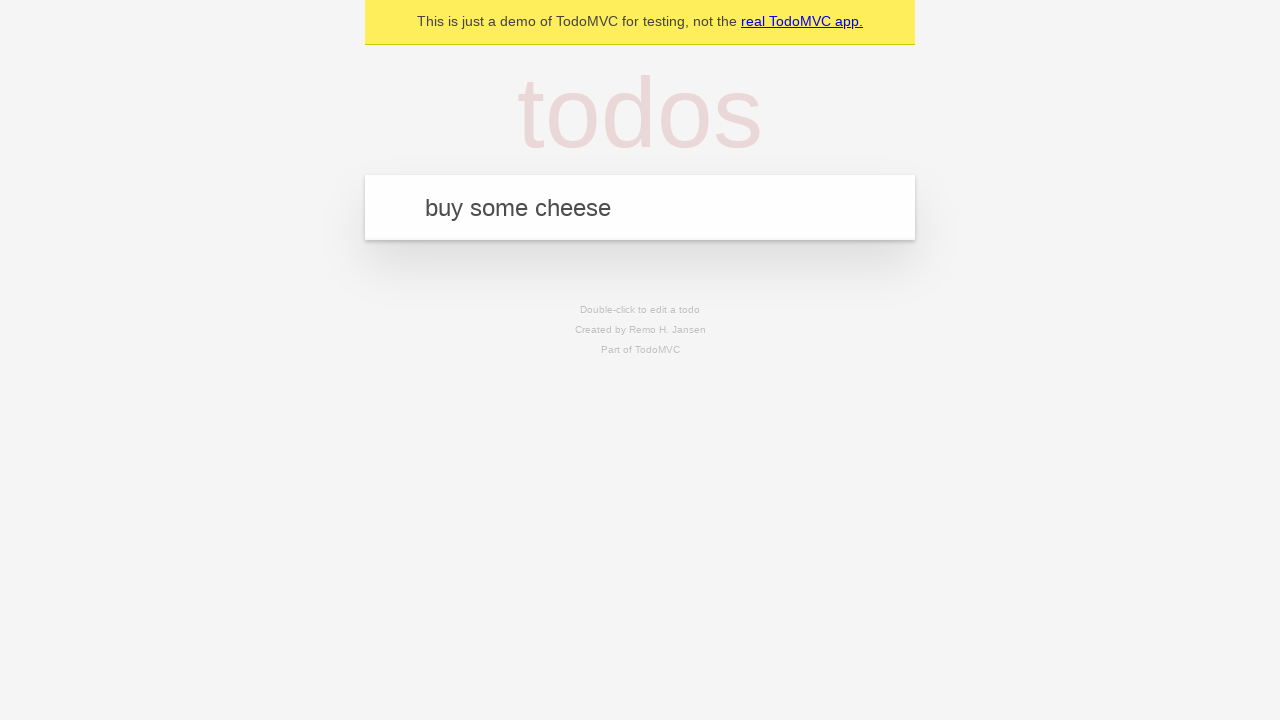

Pressed Enter to add first todo item on internal:attr=[placeholder="What needs to be done?"i]
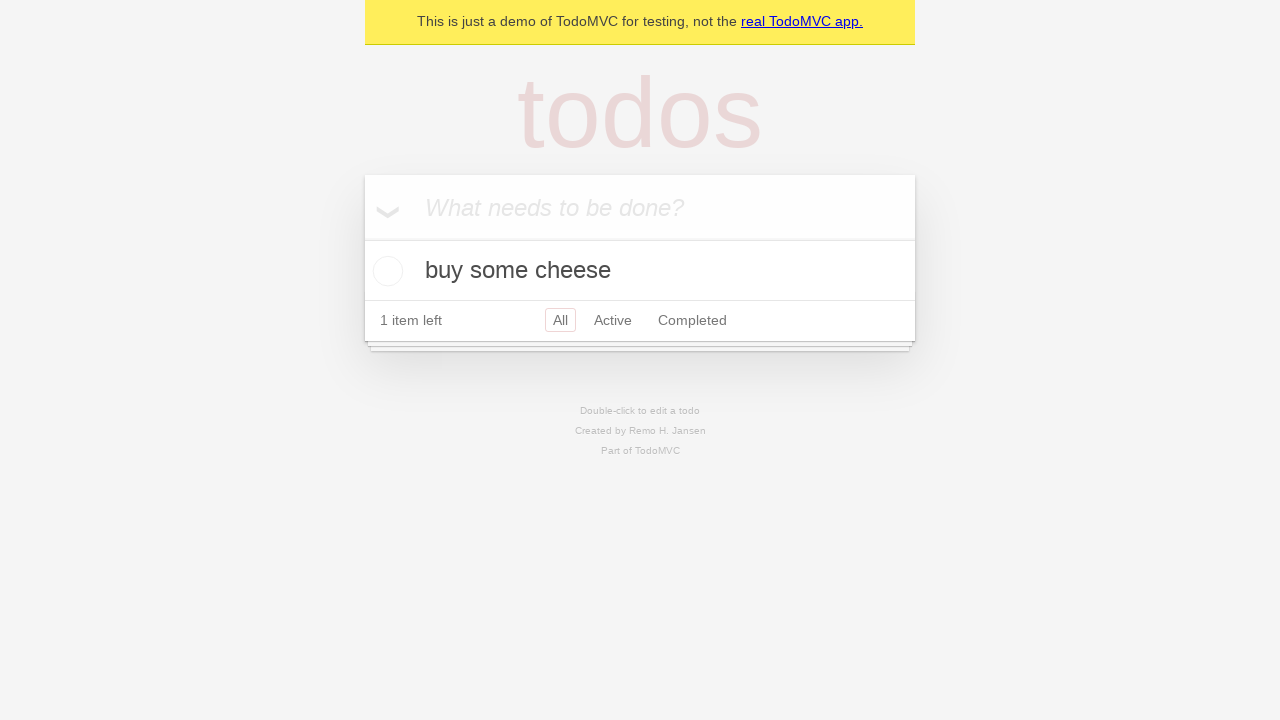

First todo item appeared in the list
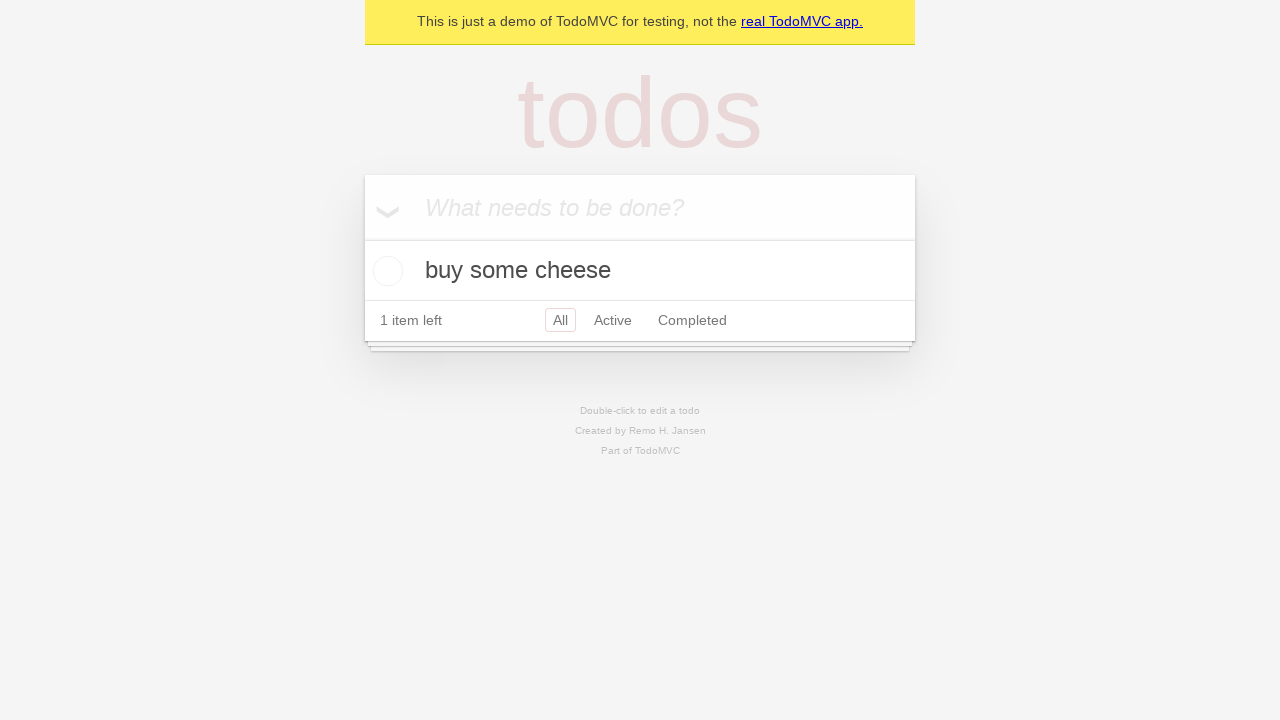

Filled todo input field with 'feed the cat' on internal:attr=[placeholder="What needs to be done?"i]
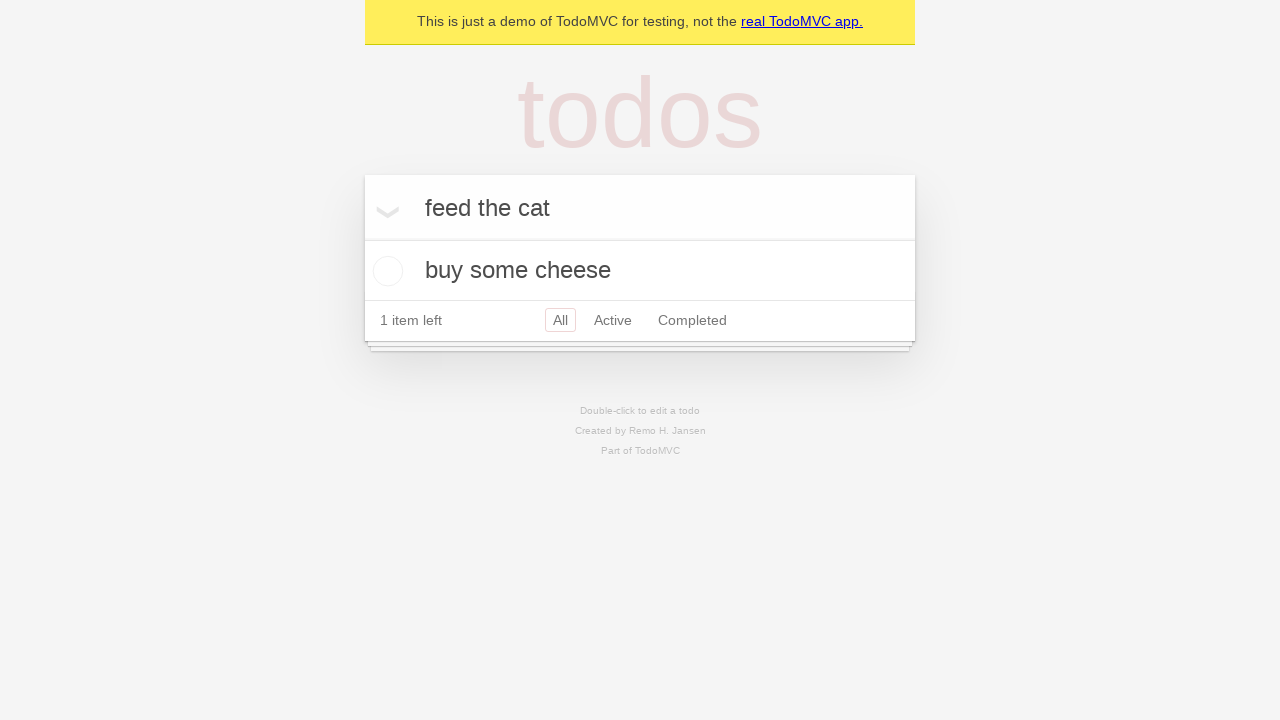

Pressed Enter to add second todo item on internal:attr=[placeholder="What needs to be done?"i]
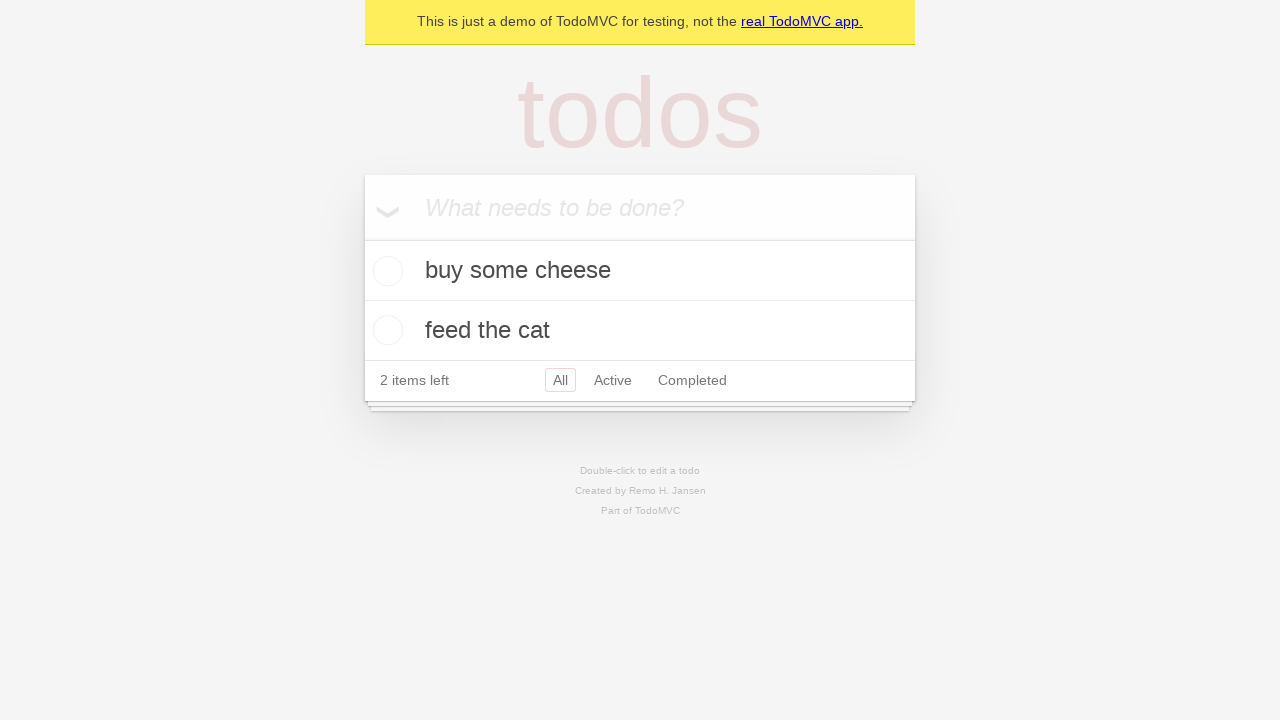

Verified both todo items are visible in the list
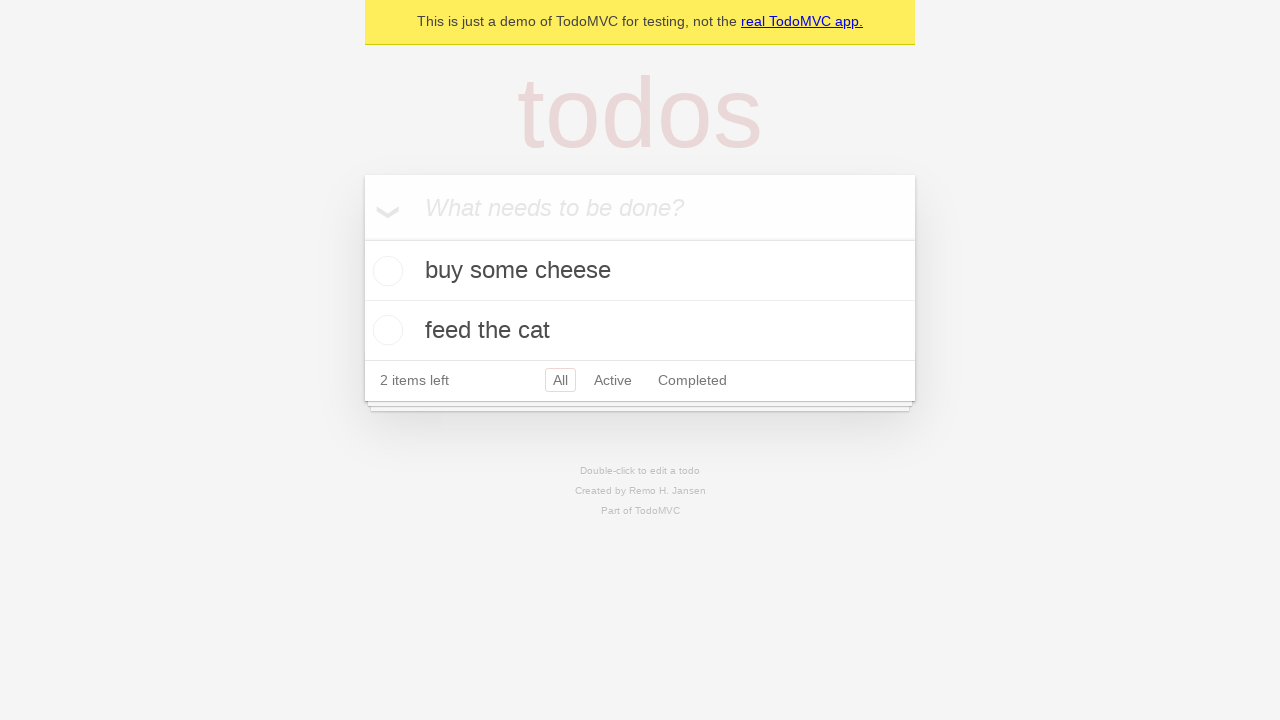

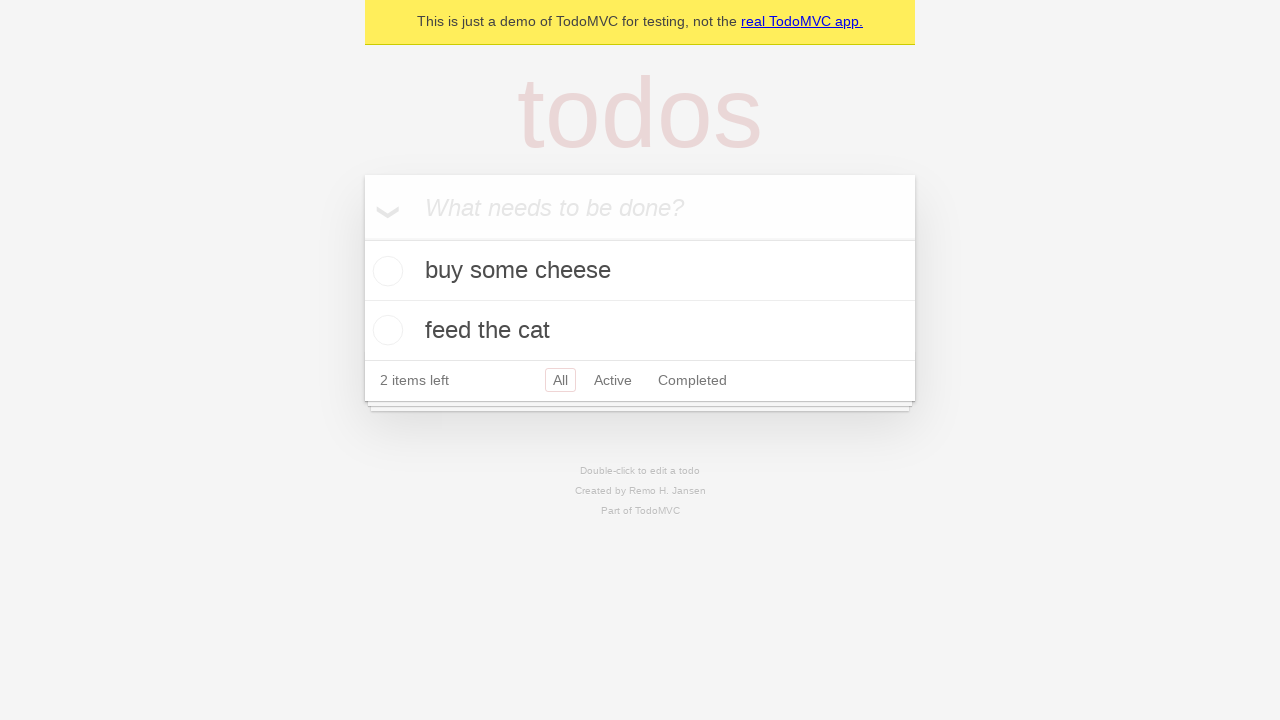